Tests table pagination functionality by navigating through paginated table rows using the next button to find a specific entry ("Archy J").

Starting URL: http://syntaxprojects.com/table-pagination-demo.php

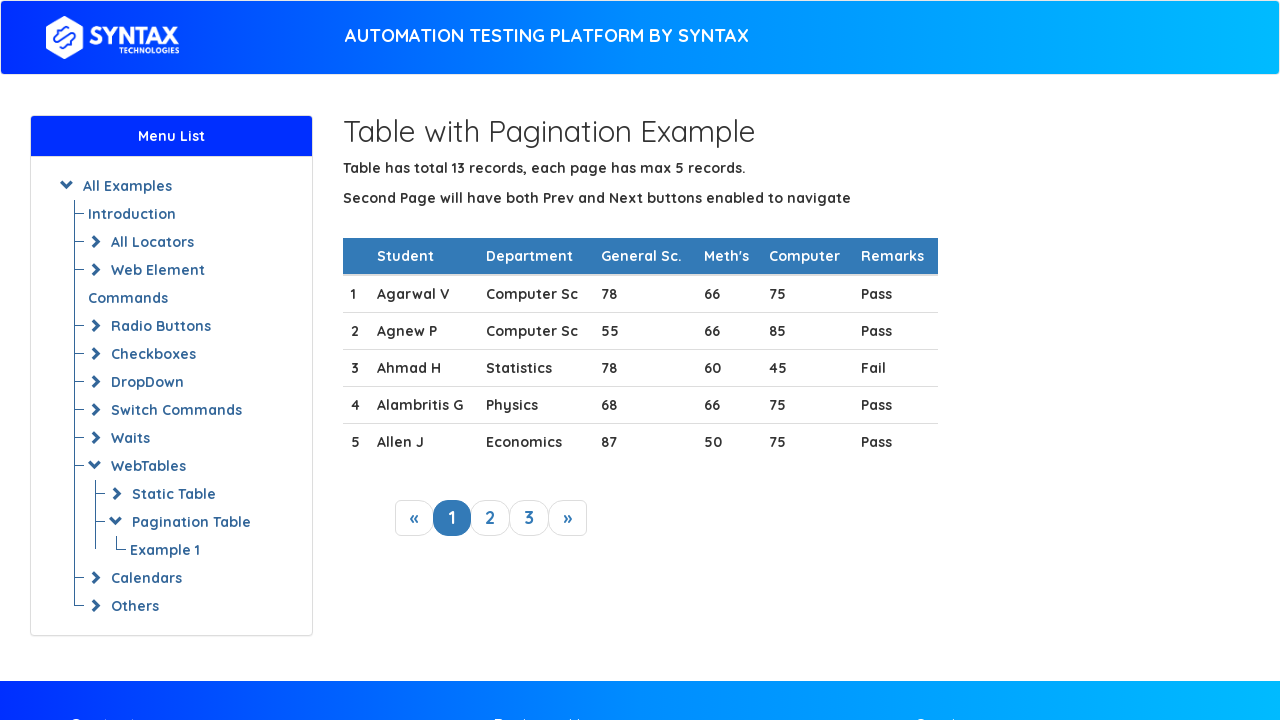

Waited for pagination table to load
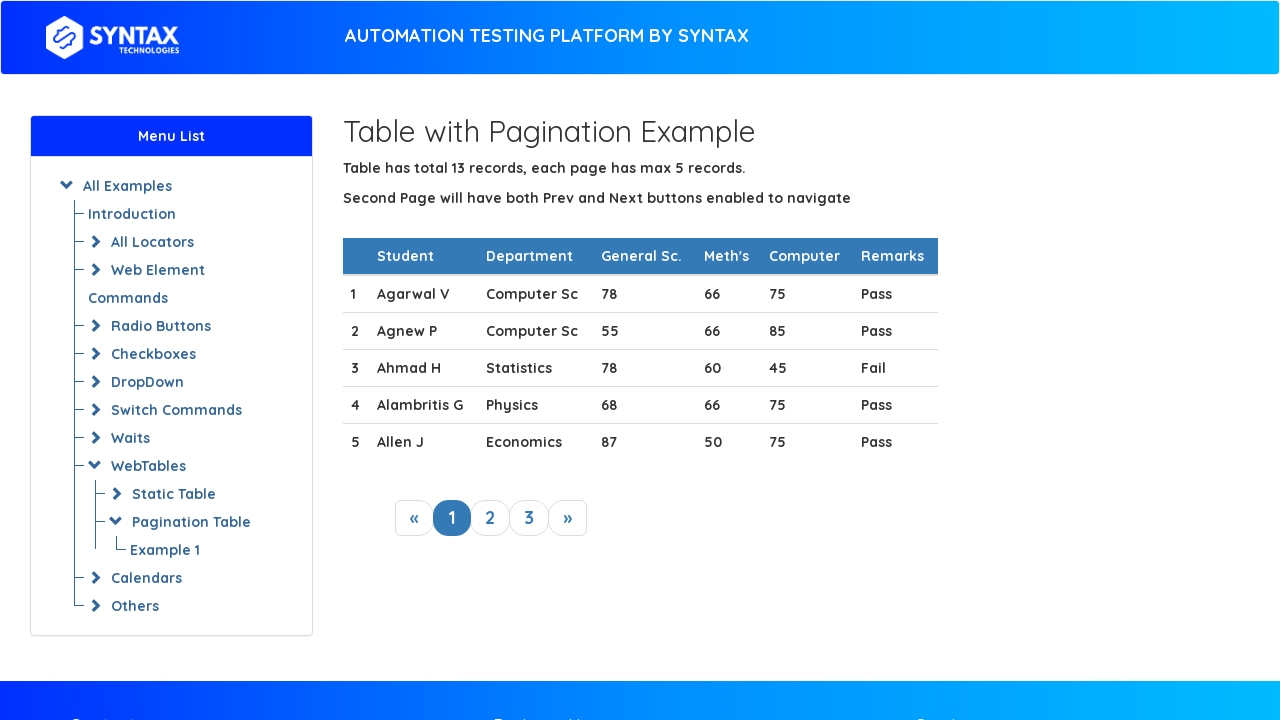

Retrieved all visible table rows
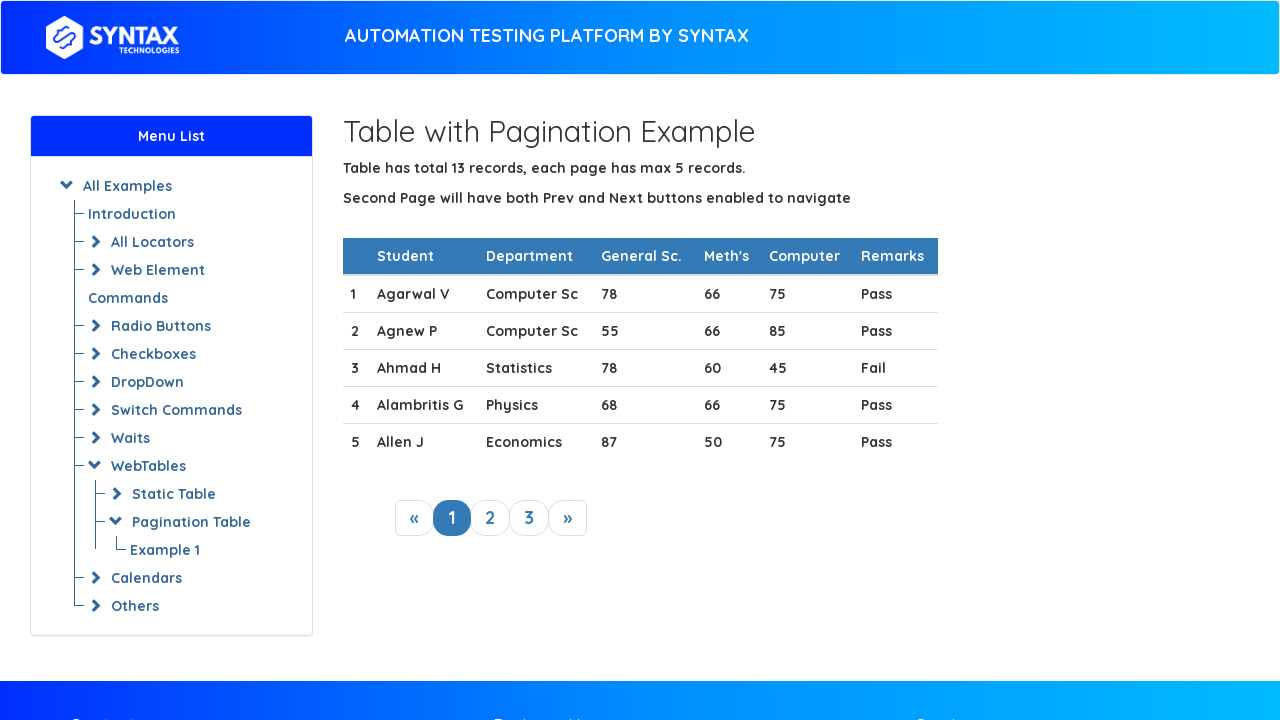

Clicked 'next' button to navigate to next page at (568, 518) on a.next_link
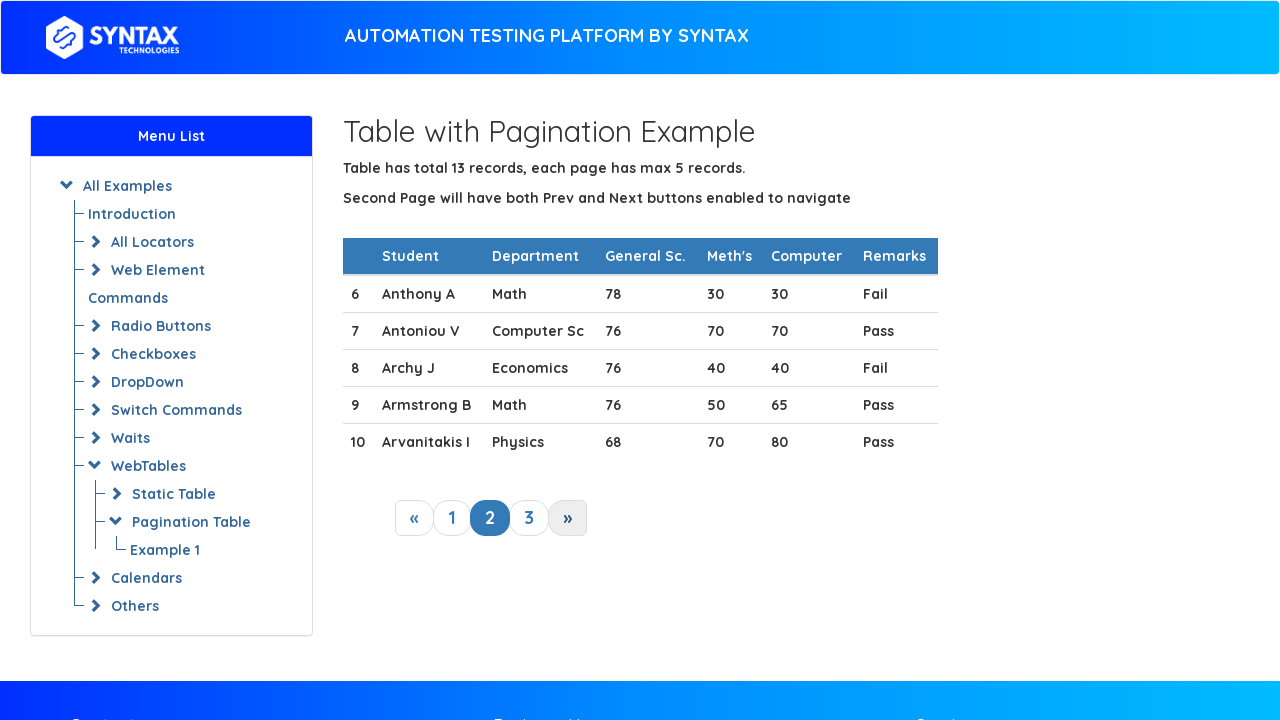

Waited 500ms for table to update after pagination
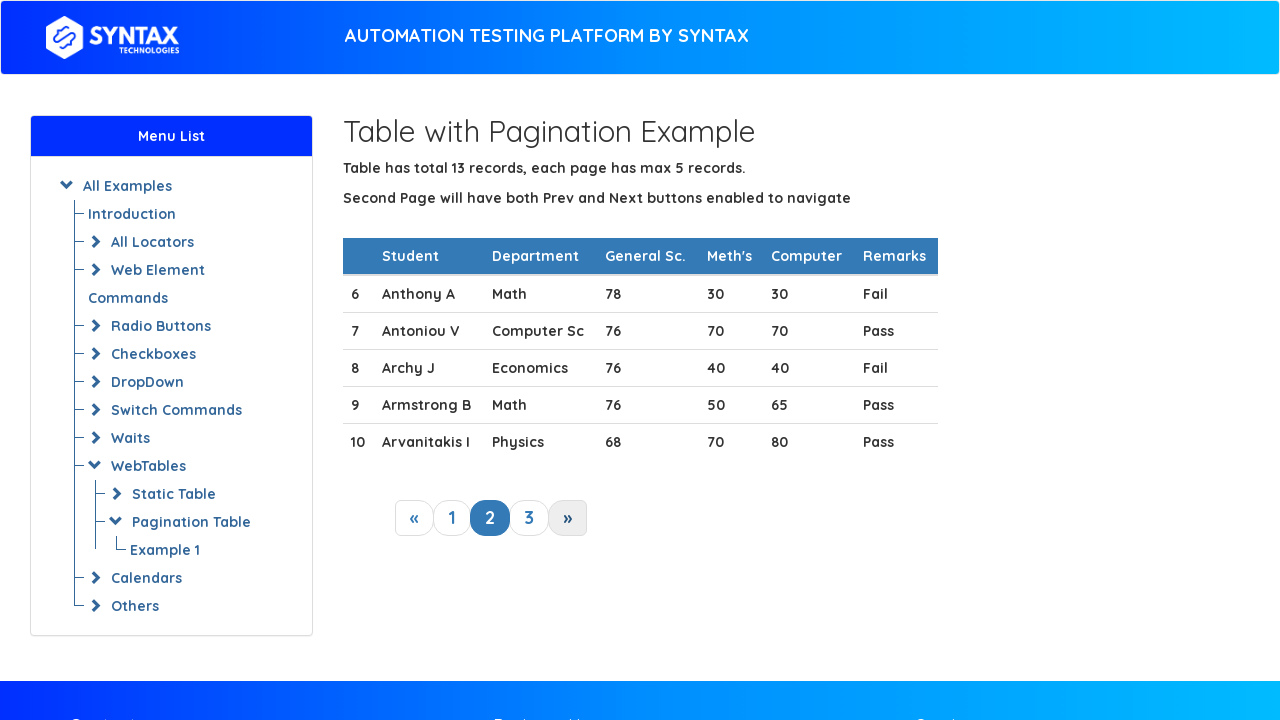

Retrieved all visible table rows
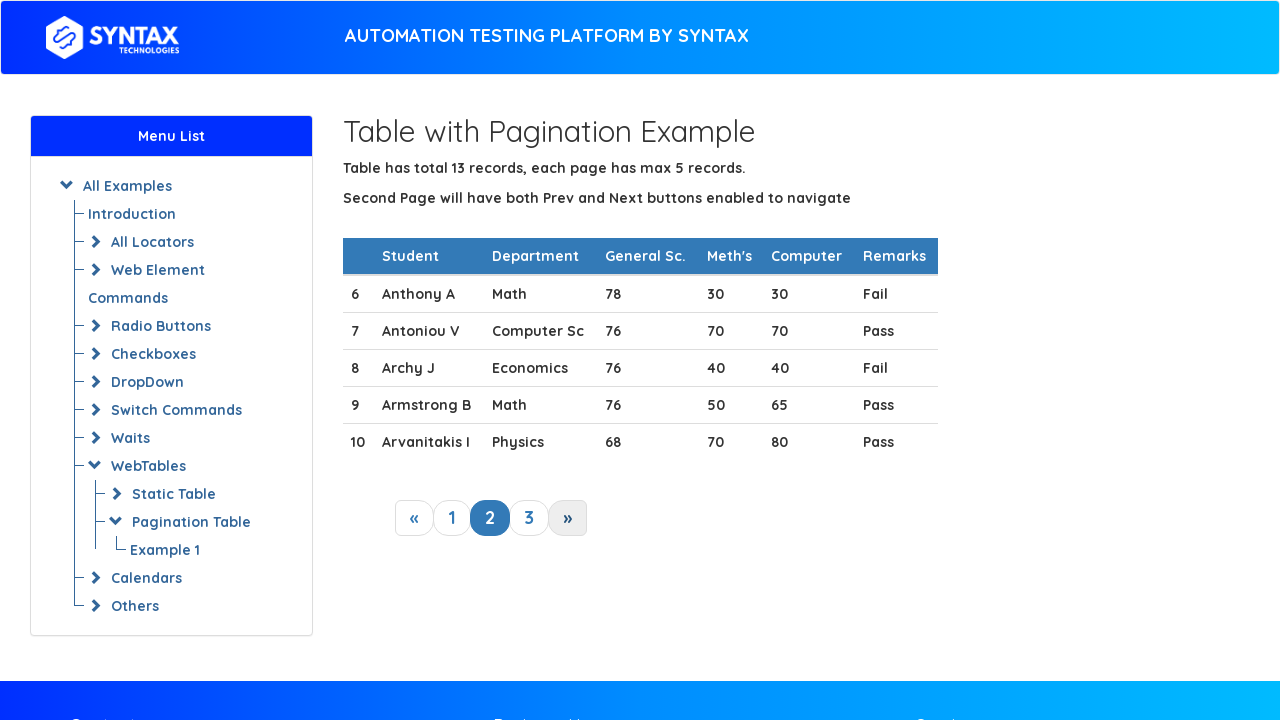

Found target entry 'Archy J' in table row
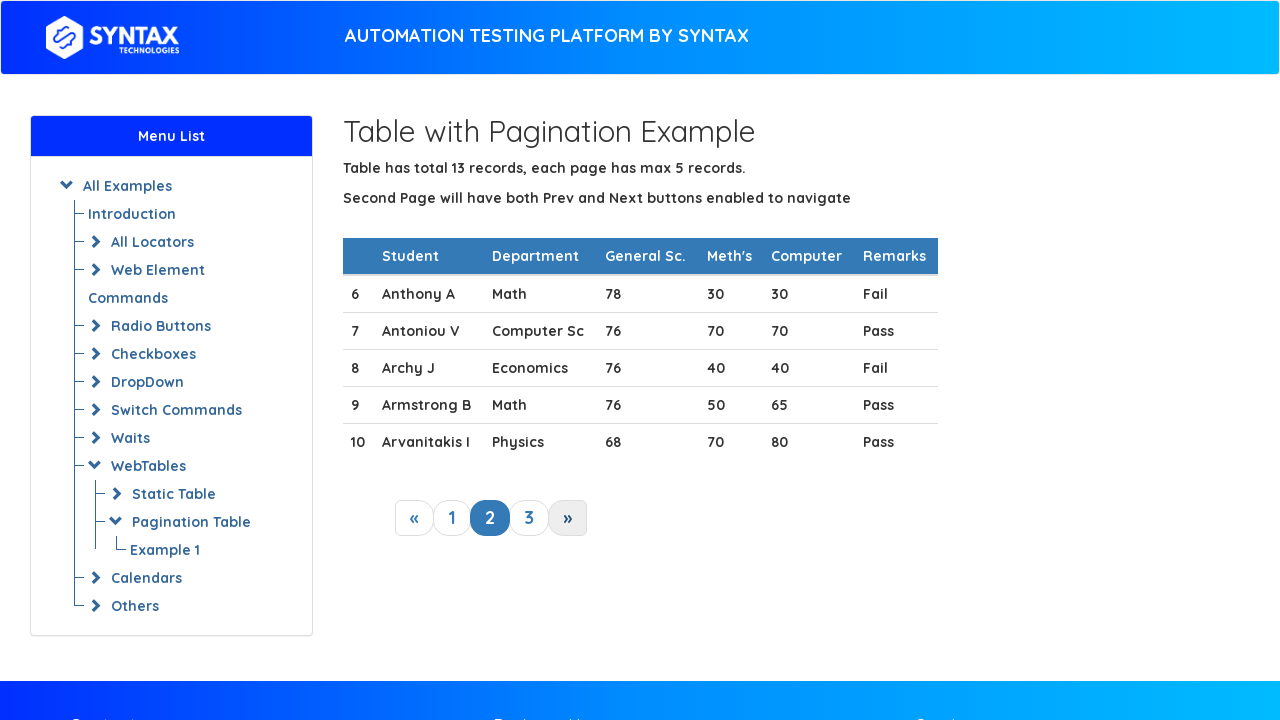

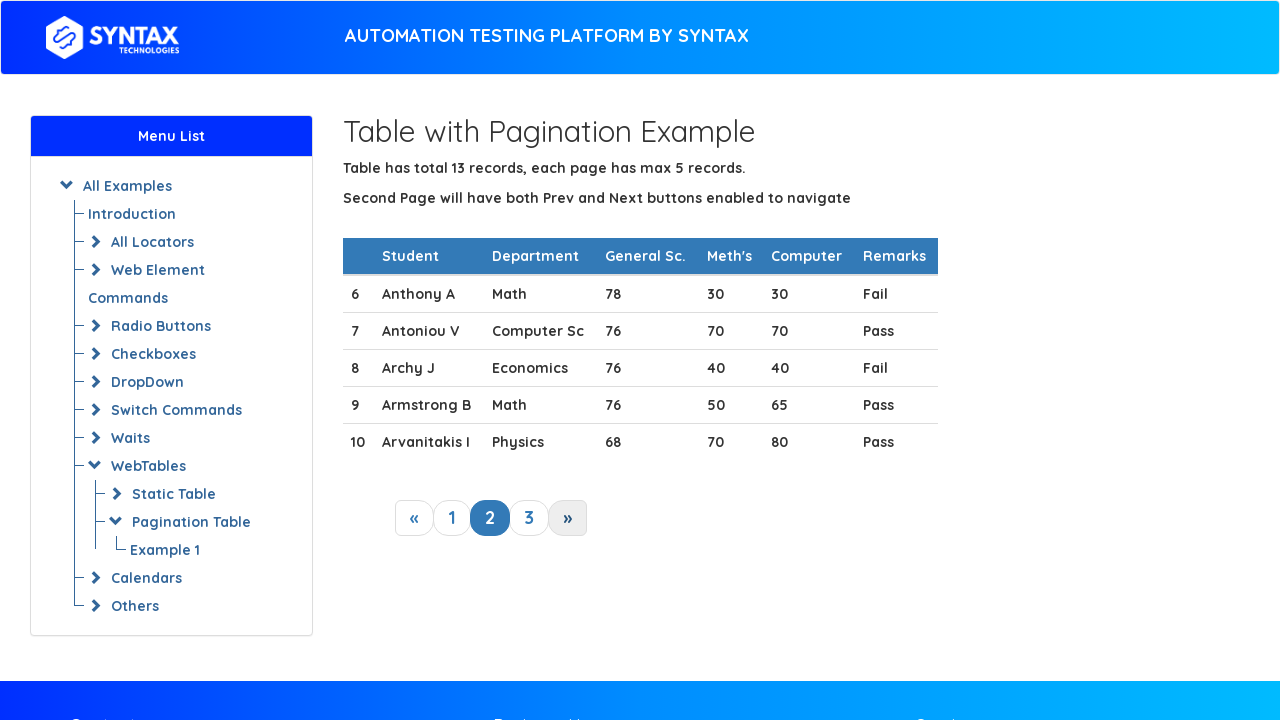